Tests keyboard key press functionality by sending keyboard keys (space and left arrow) to an element and verifying the displayed result text shows the correct key was pressed.

Starting URL: http://the-internet.herokuapp.com/key_presses

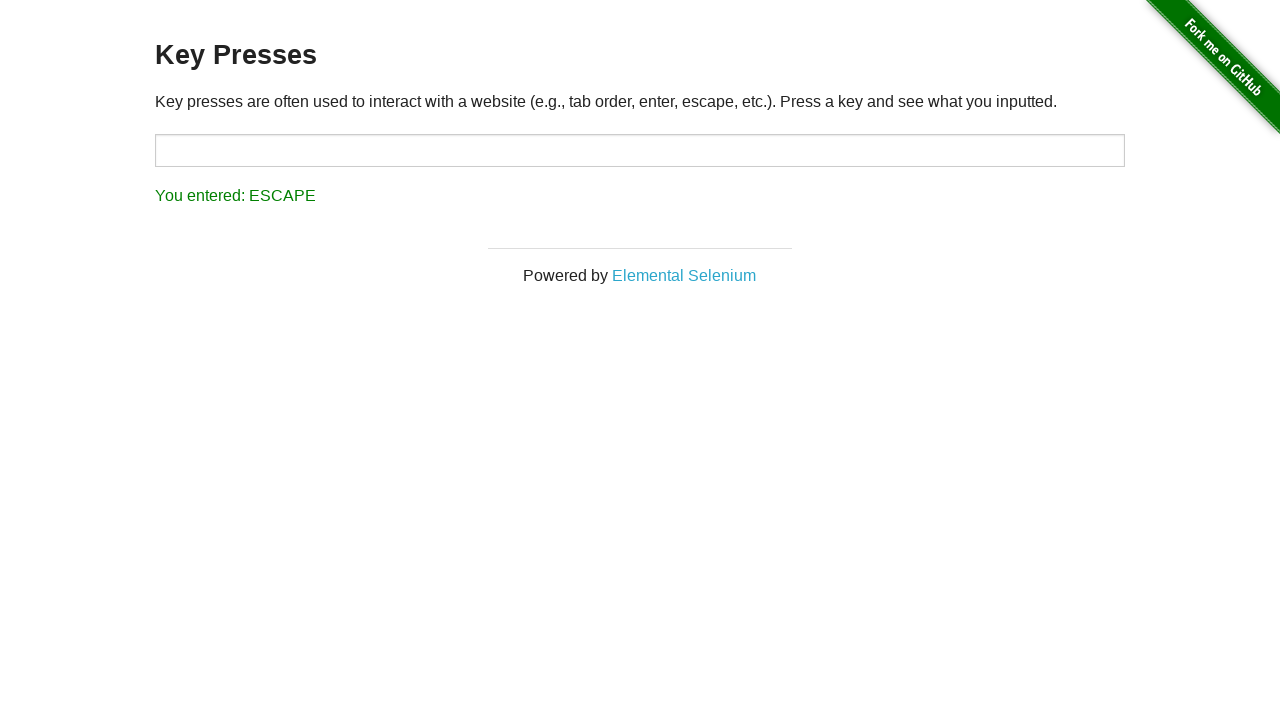

Pressed Space key on target element on #target
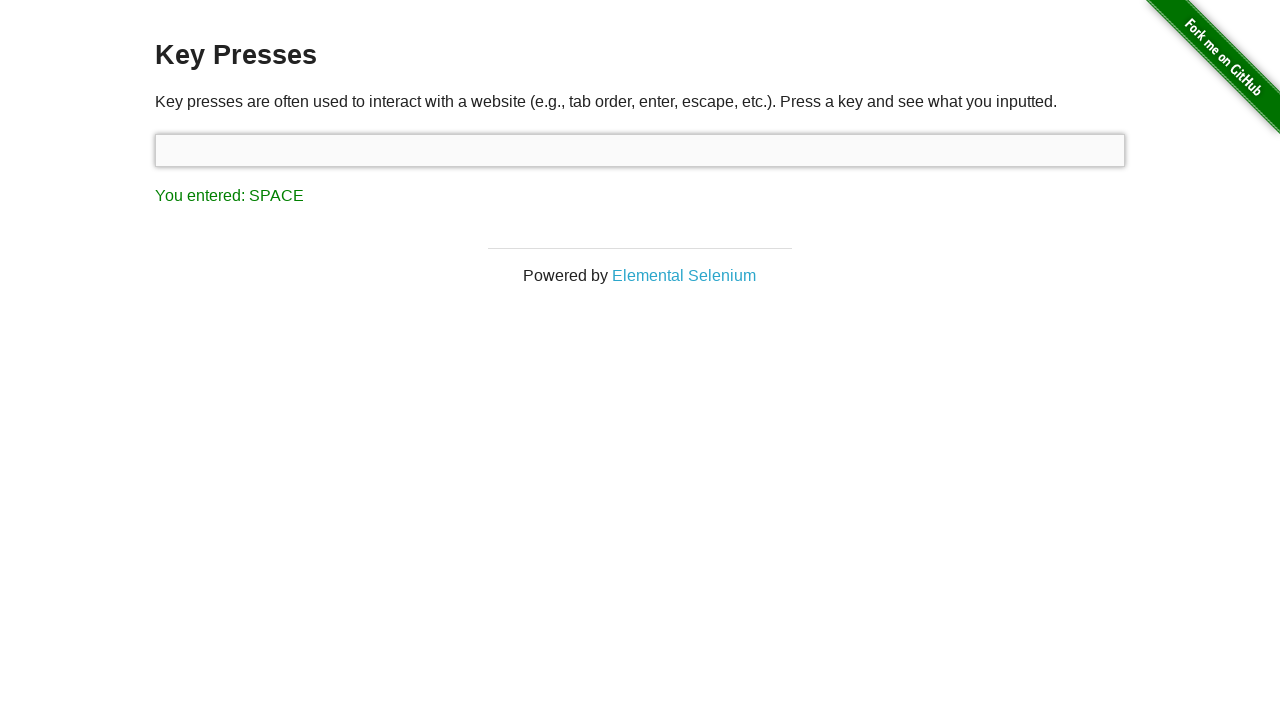

Result element loaded after Space key press
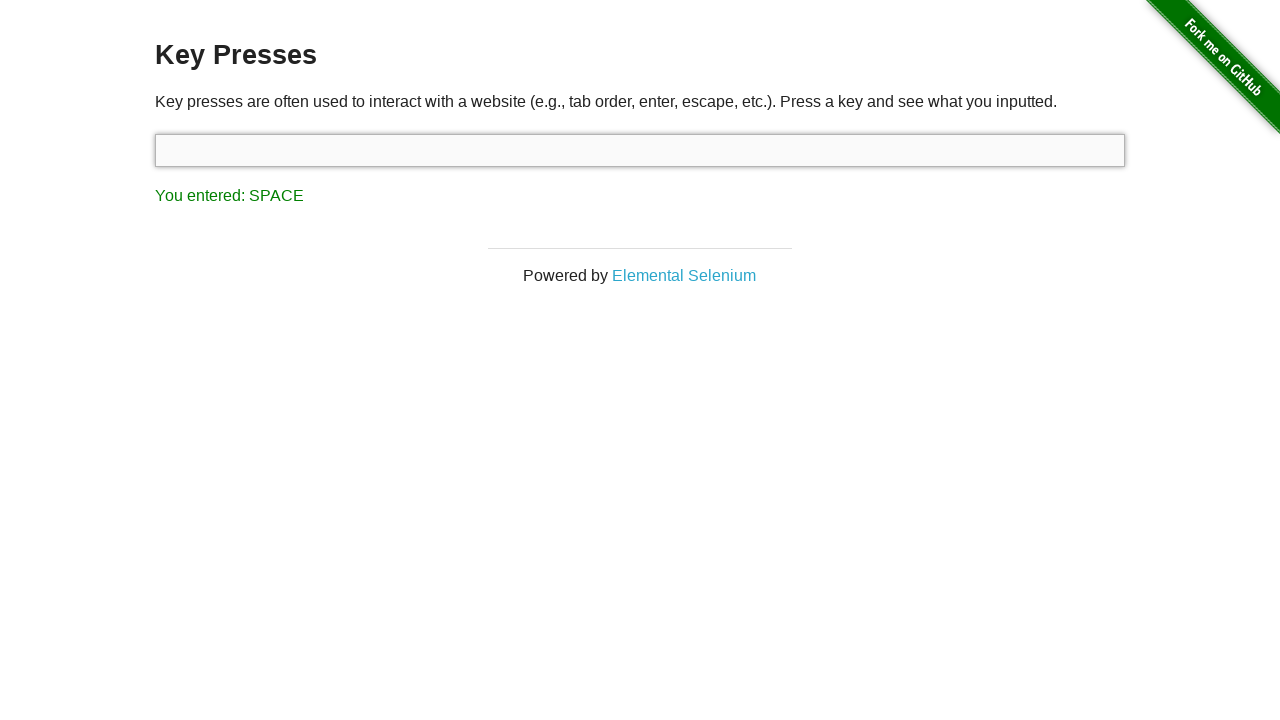

Verified result text shows 'You entered: SPACE'
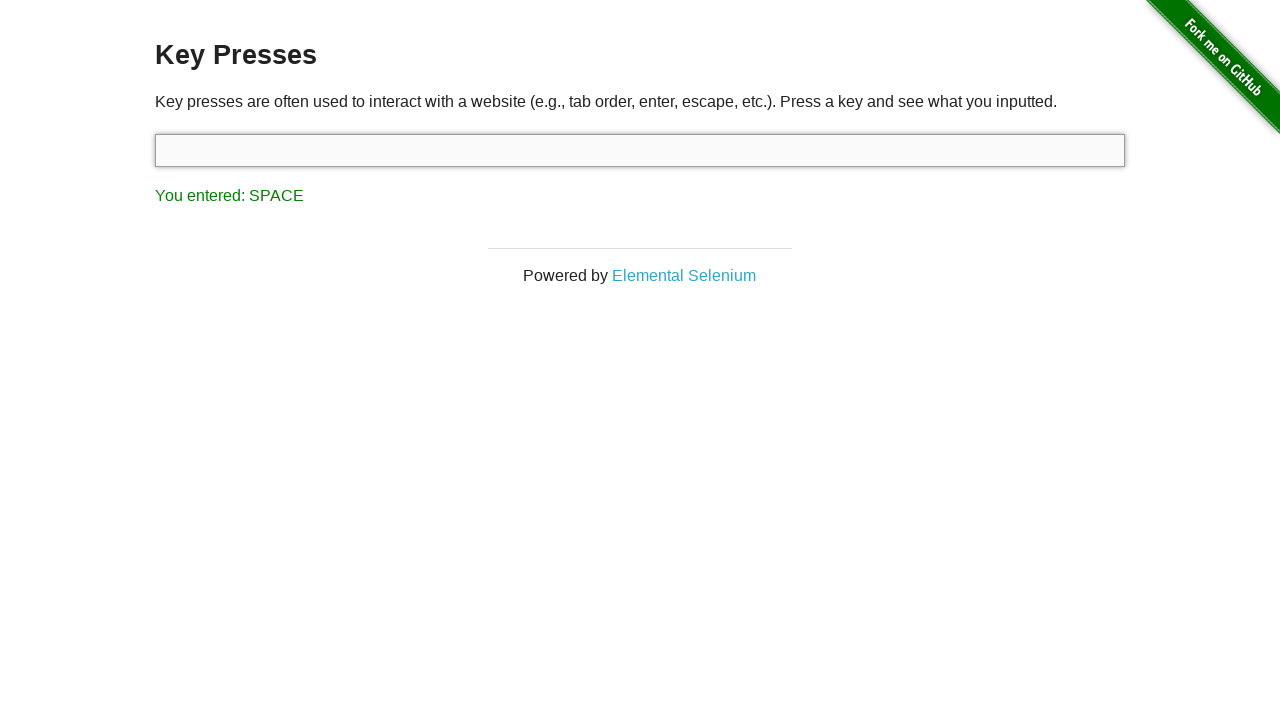

Pressed ArrowLeft key on target element on #target
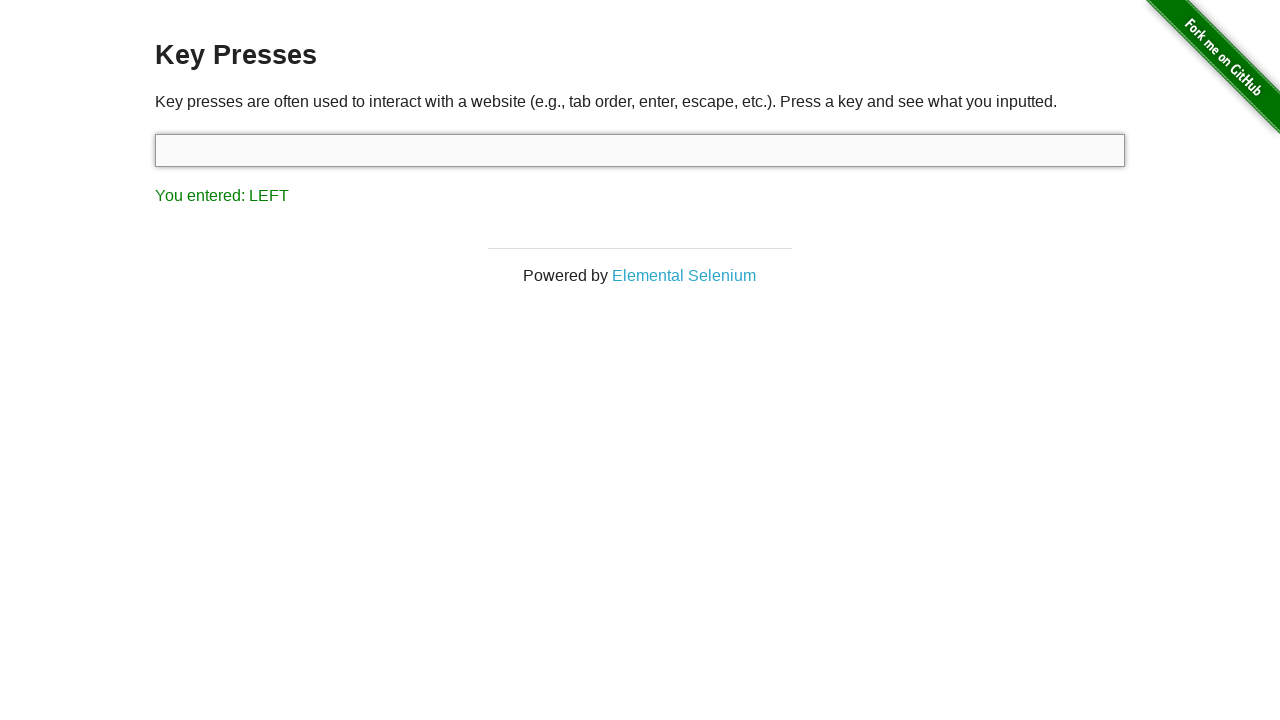

Verified result text shows 'You entered: LEFT'
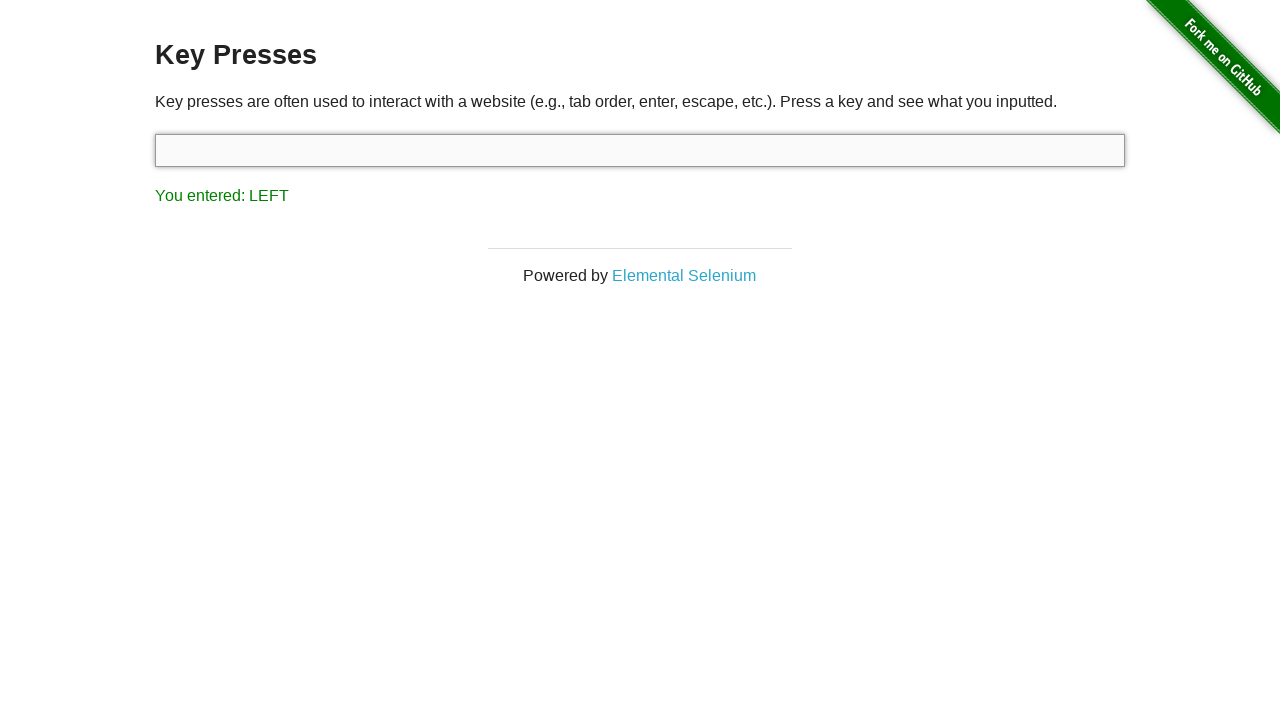

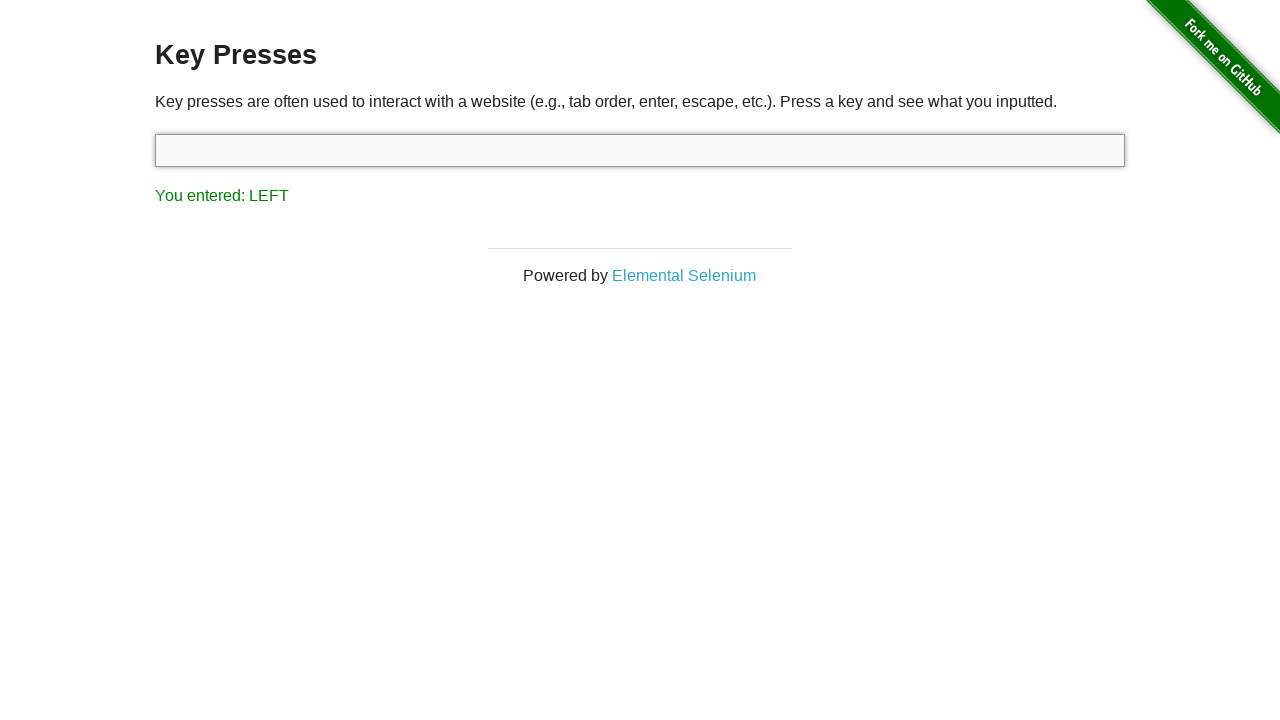